Tests checkbox interaction by selecting Check 3 and Check 4 options and verifying their selection state

Starting URL: http://antoniotrindade.com.br/treinoautomacao/elementsweb.html

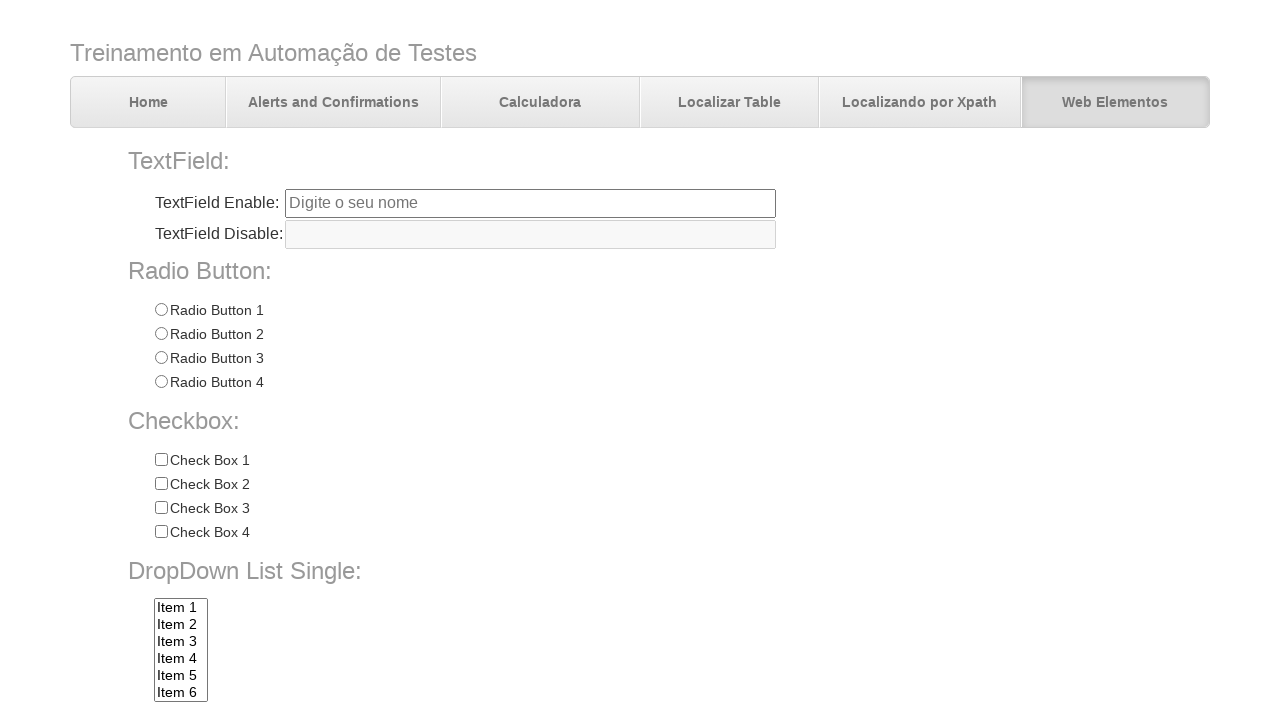

Navigated to checkbox test page
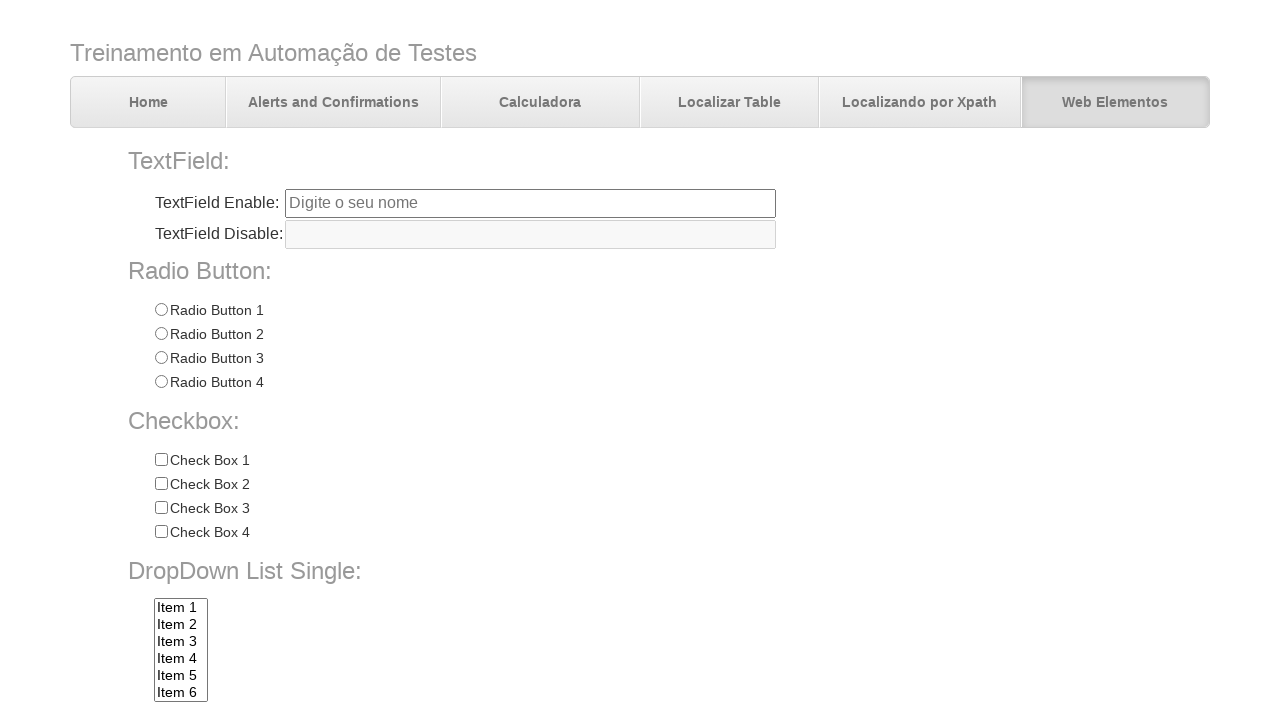

Located all checkbox elements
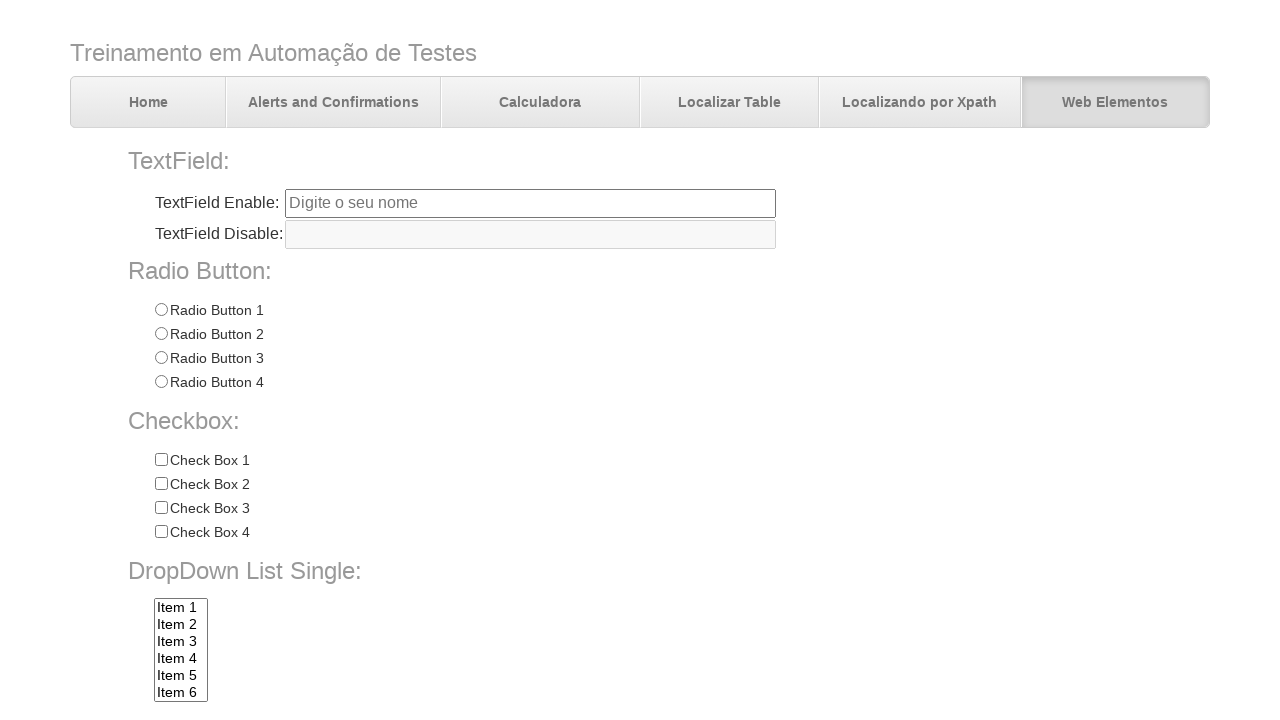

Verified that 4 checkboxes are present
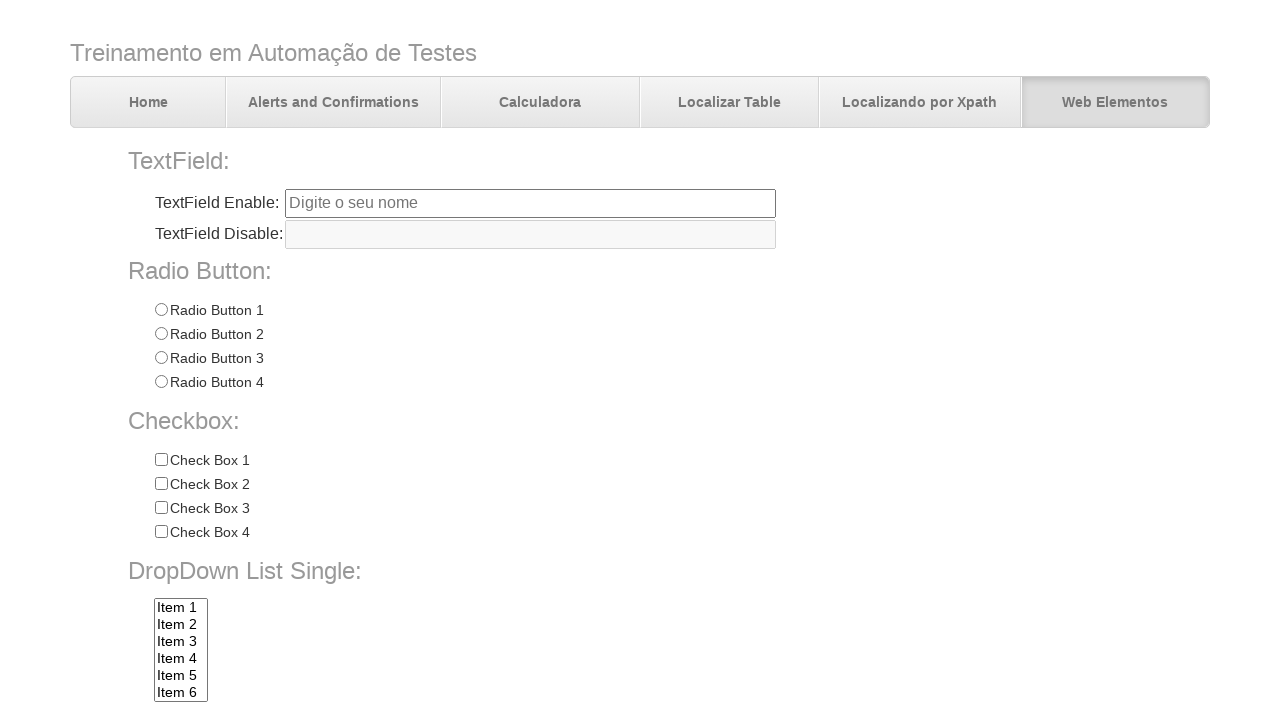

Clicked on Check 3 checkbox at (161, 508) on input[name='chkbox'][value='Check 3']
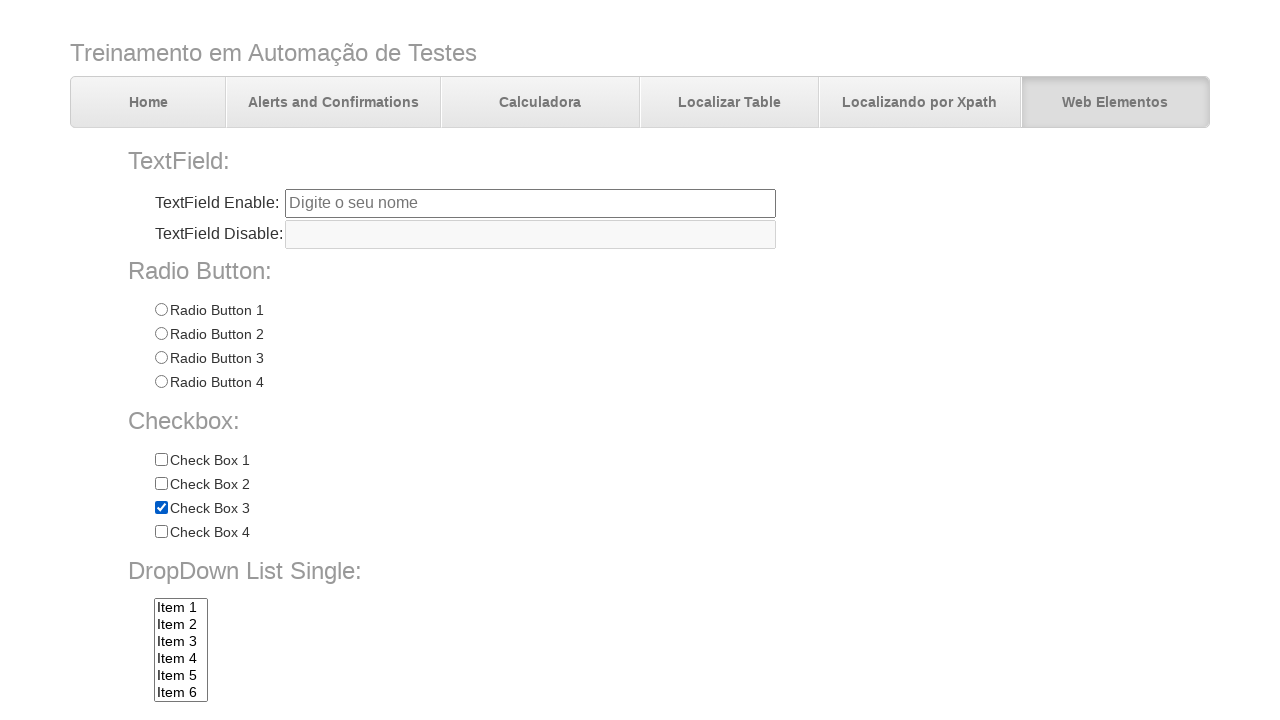

Clicked on Check 4 checkbox at (161, 532) on input[name='chkbox'][value='Check 4']
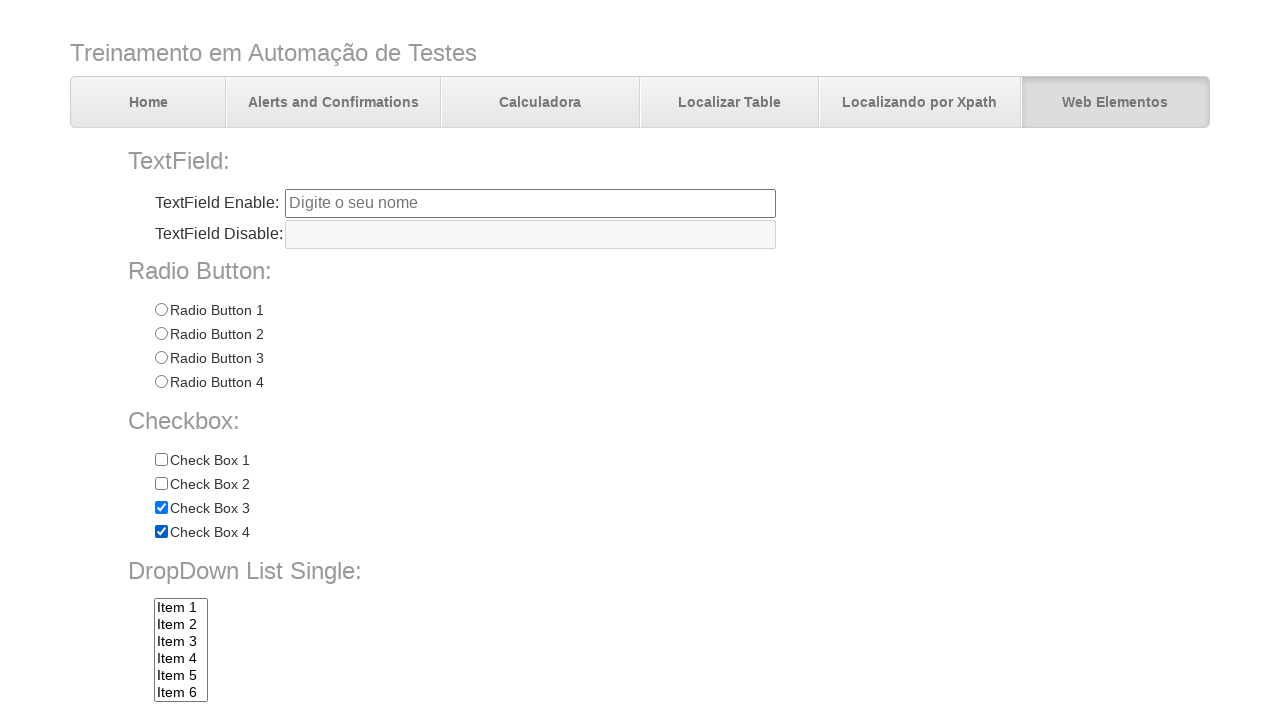

Verified Check 3 is selected
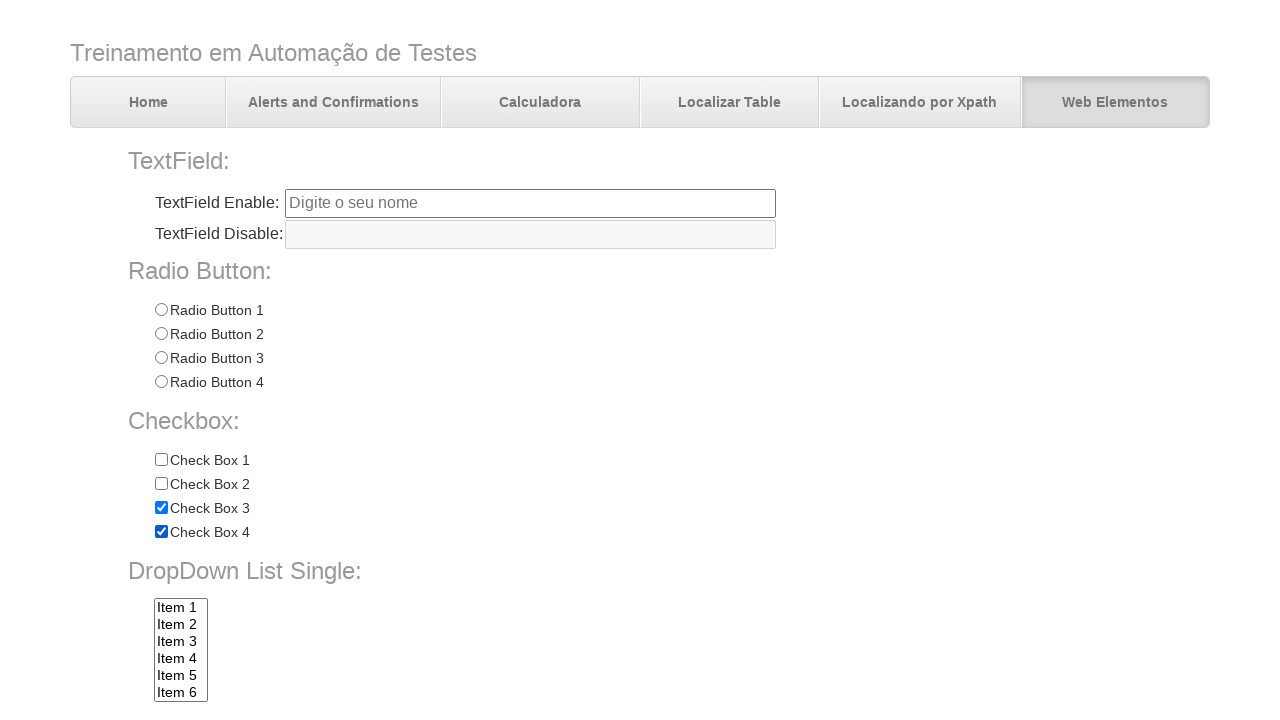

Verified Check 4 is selected
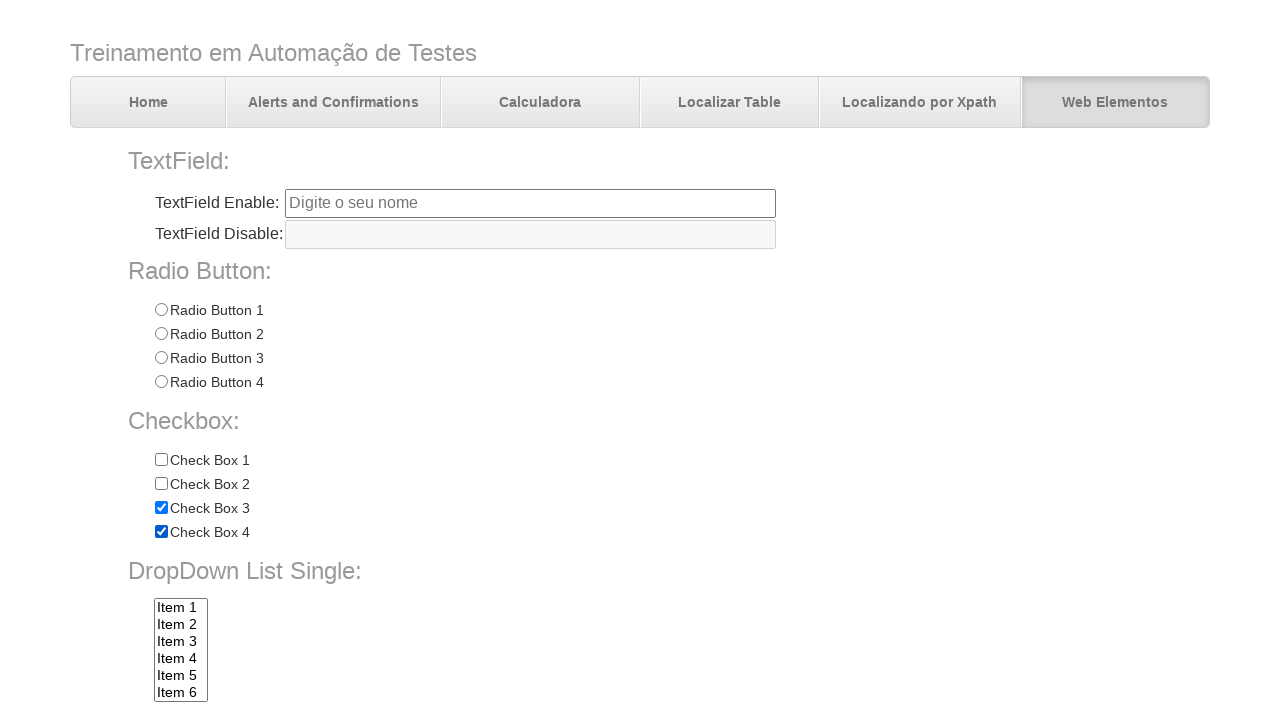

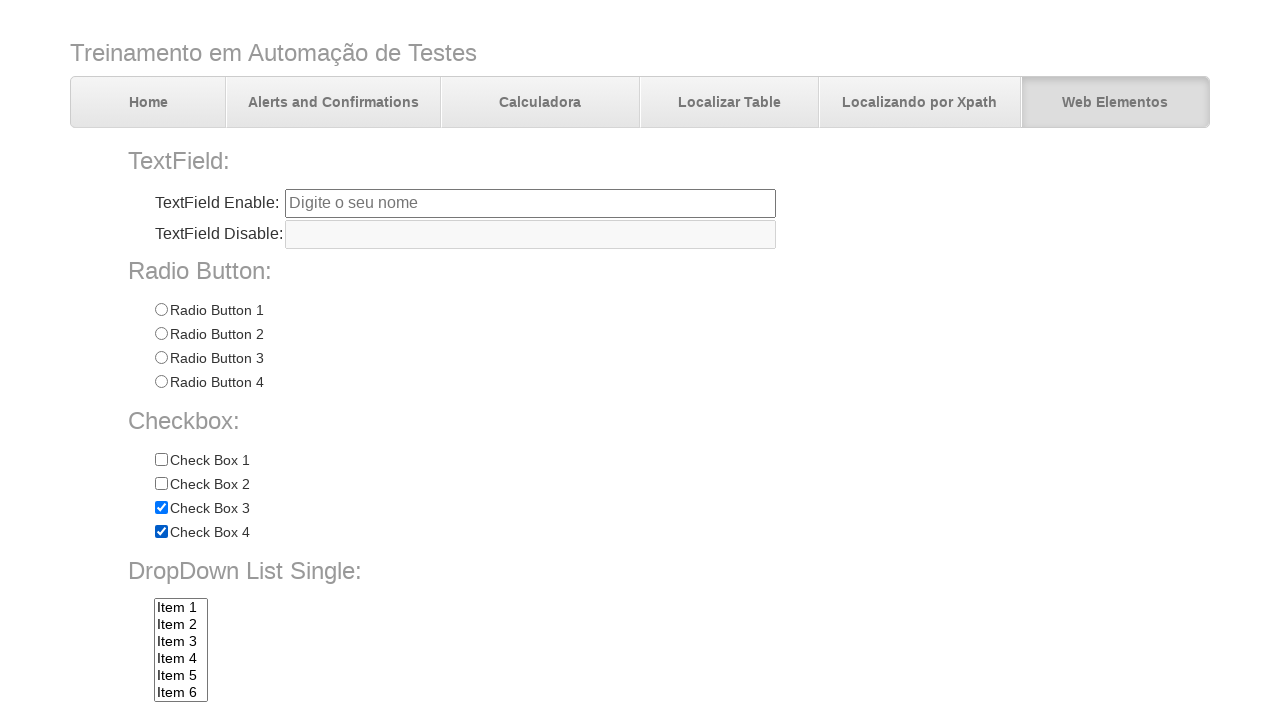